Tests Playwright's auto-waiting feature by triggering an AJAX request and then clicking on the success button that appears after the request completes.

Starting URL: http://uitestingplayground.com/ajax

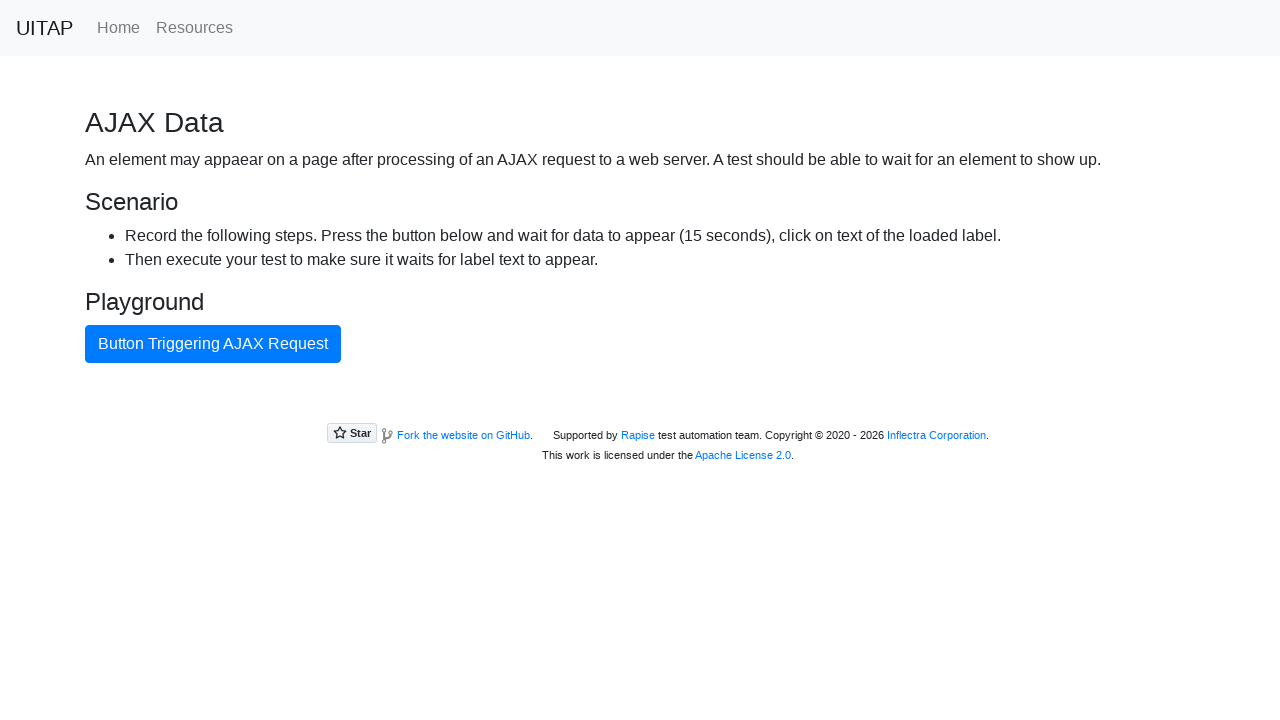

Clicked button triggering AJAX request at (213, 344) on internal:text="Button Triggering AJAX Request"i
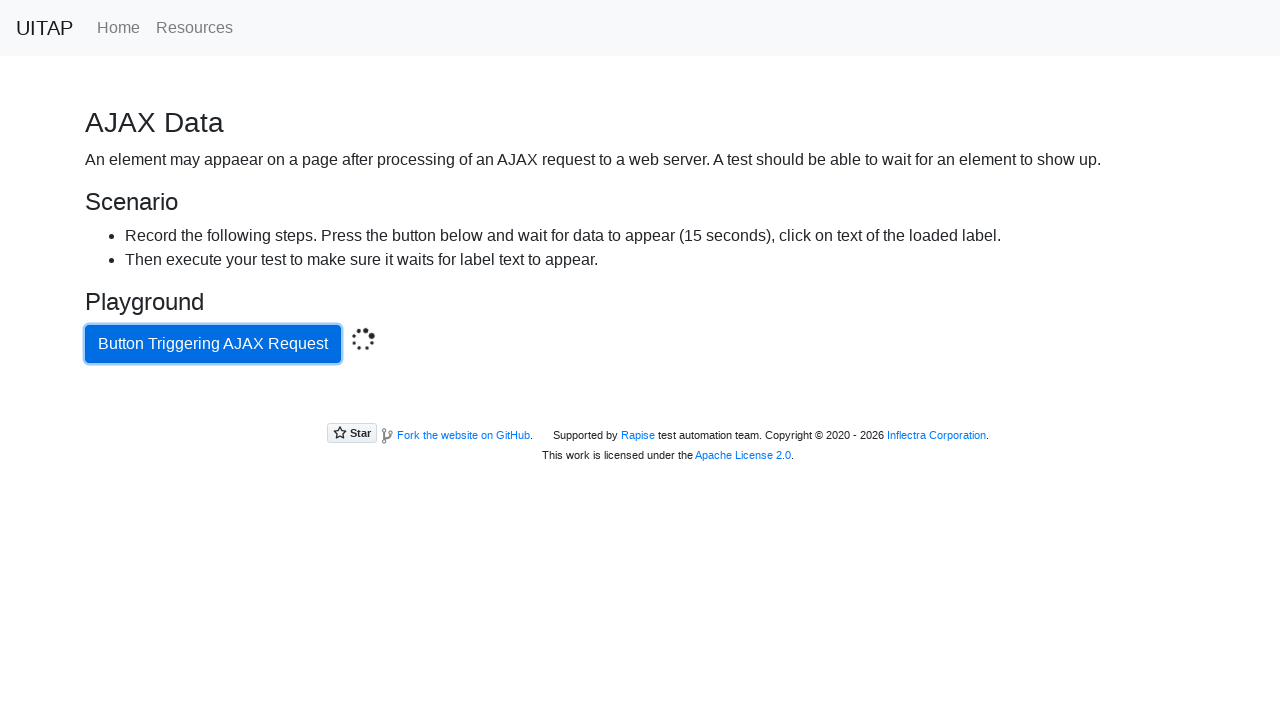

Clicked success button after AJAX request completed (auto-waited) at (640, 405) on .bg-success
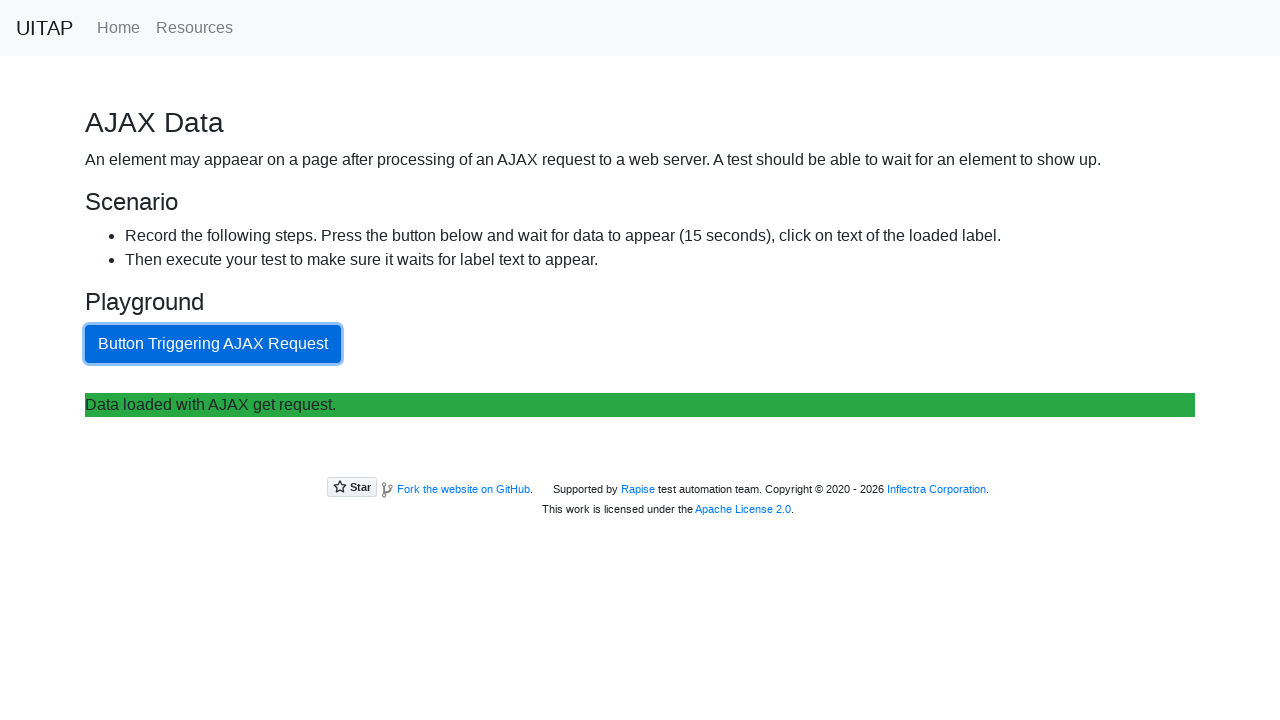

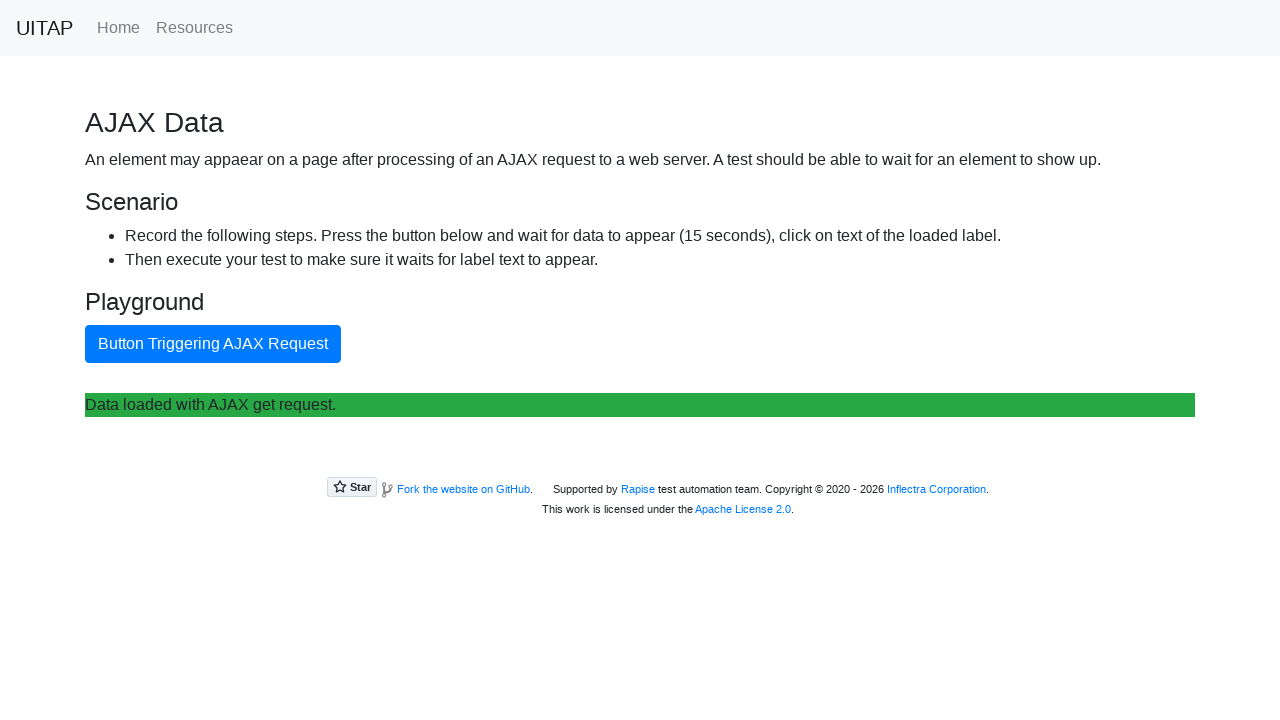